Tests JavaScript alert popup handling by clicking a button that triggers an alert and then accepting/dismissing the alert dialog

Starting URL: https://demoqa.com/alerts

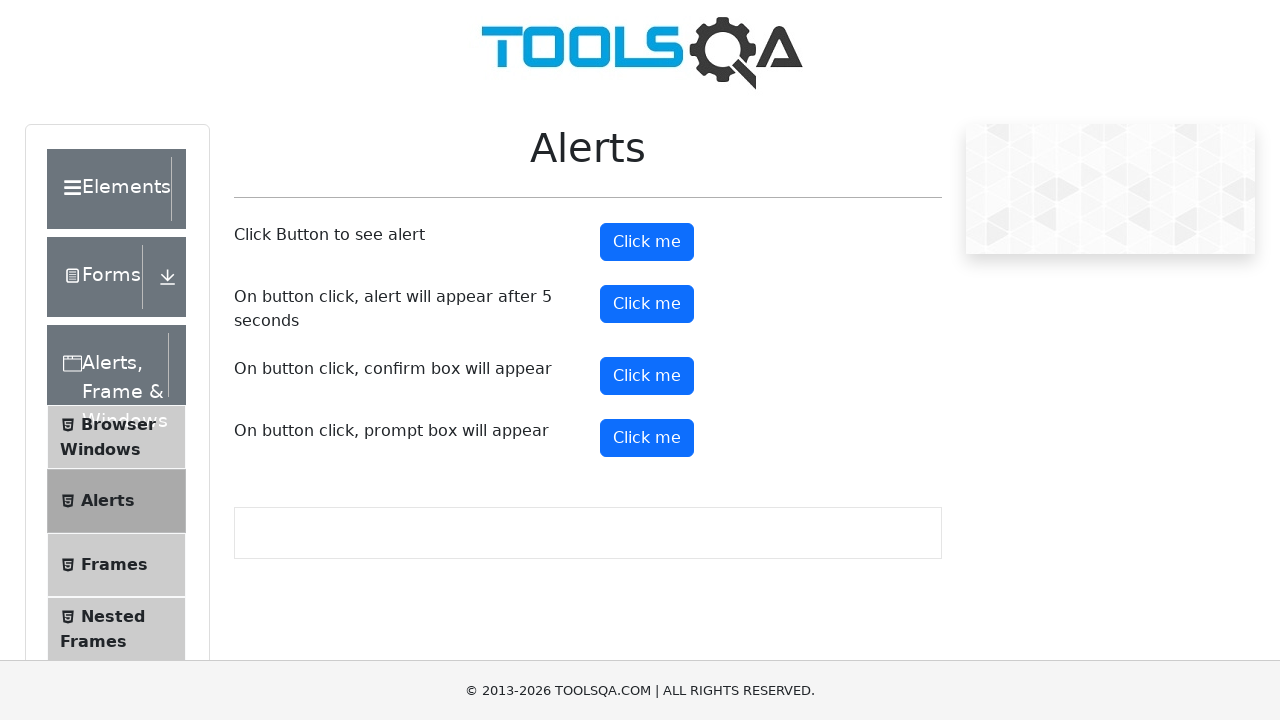

Set up dialog handler to accept alert
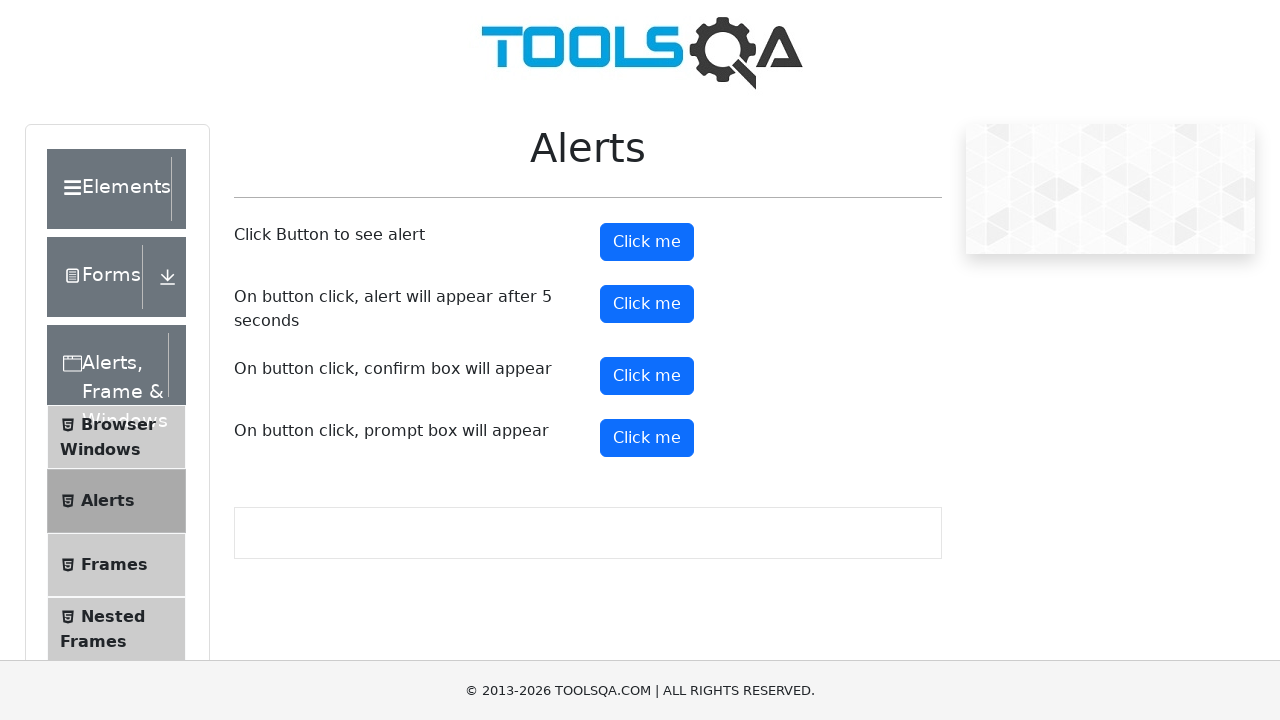

Clicked alert button to trigger JavaScript alert at (647, 242) on #alertButton
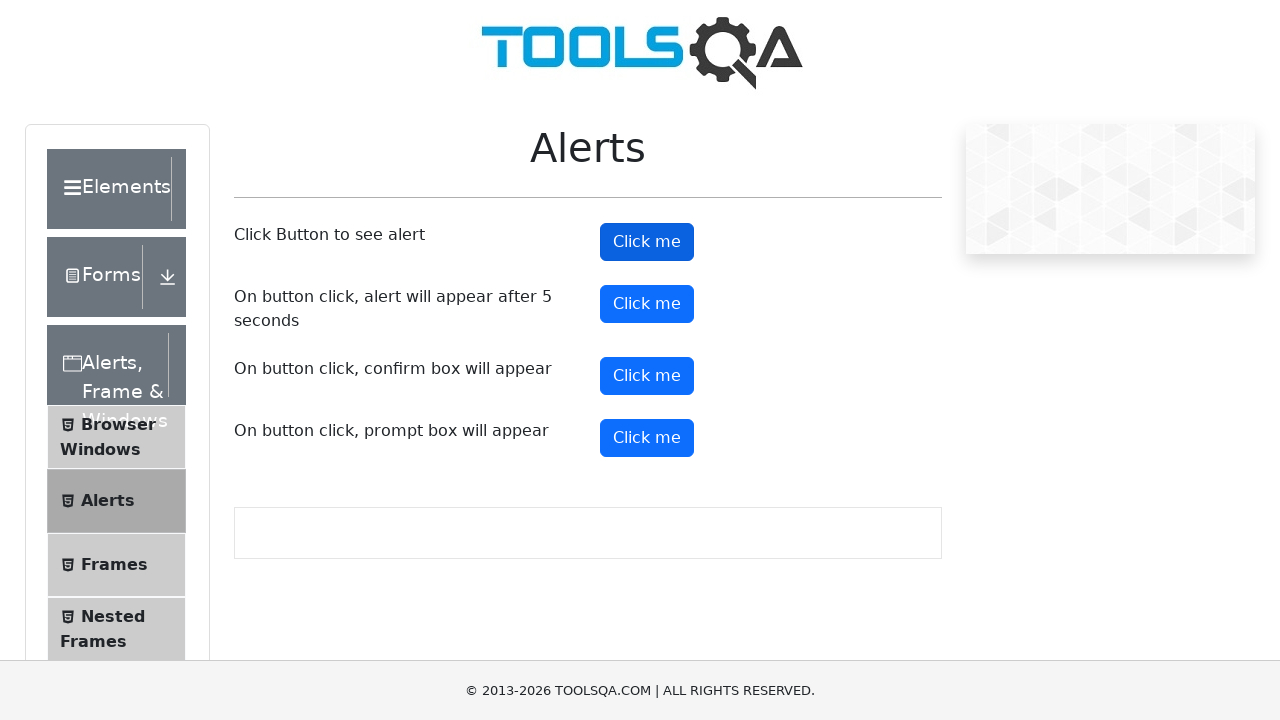

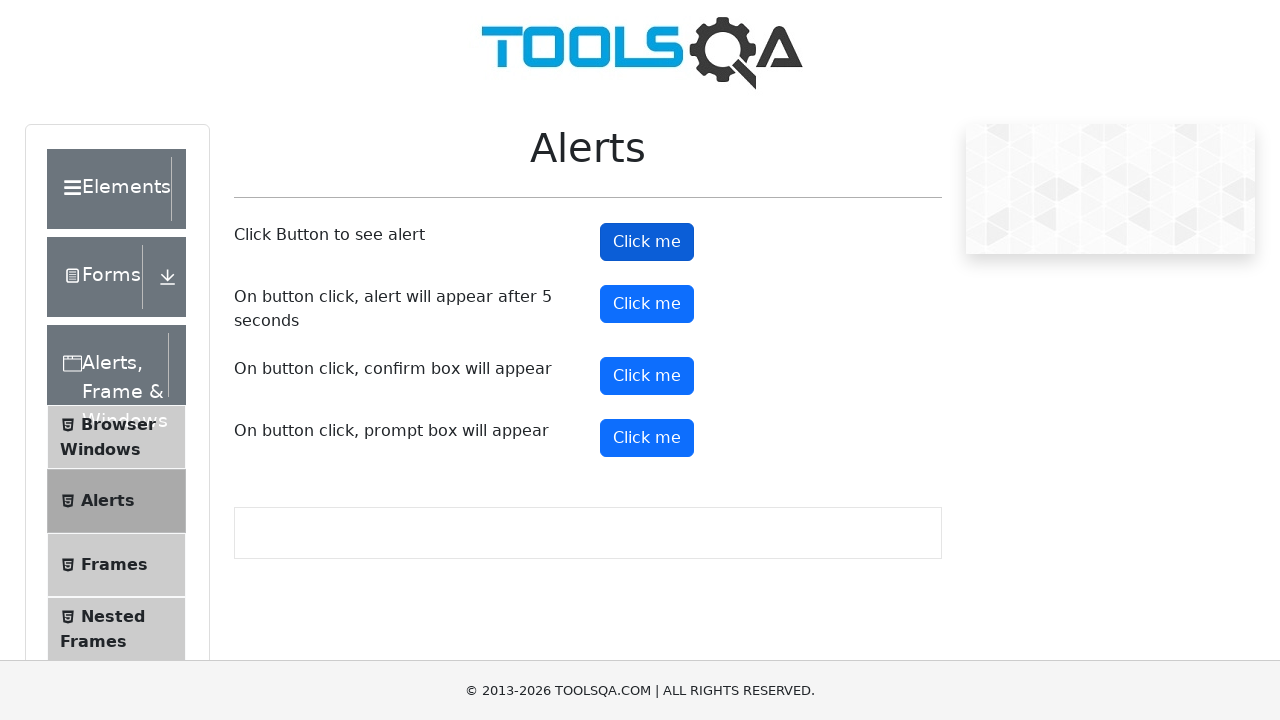